Tests prompt alert handling by clicking a button that triggers a prompt, entering text into the prompt, accepting it, and verifying the result appears in an input field

Starting URL: http://sahitest.com/demo/promptTest.htm

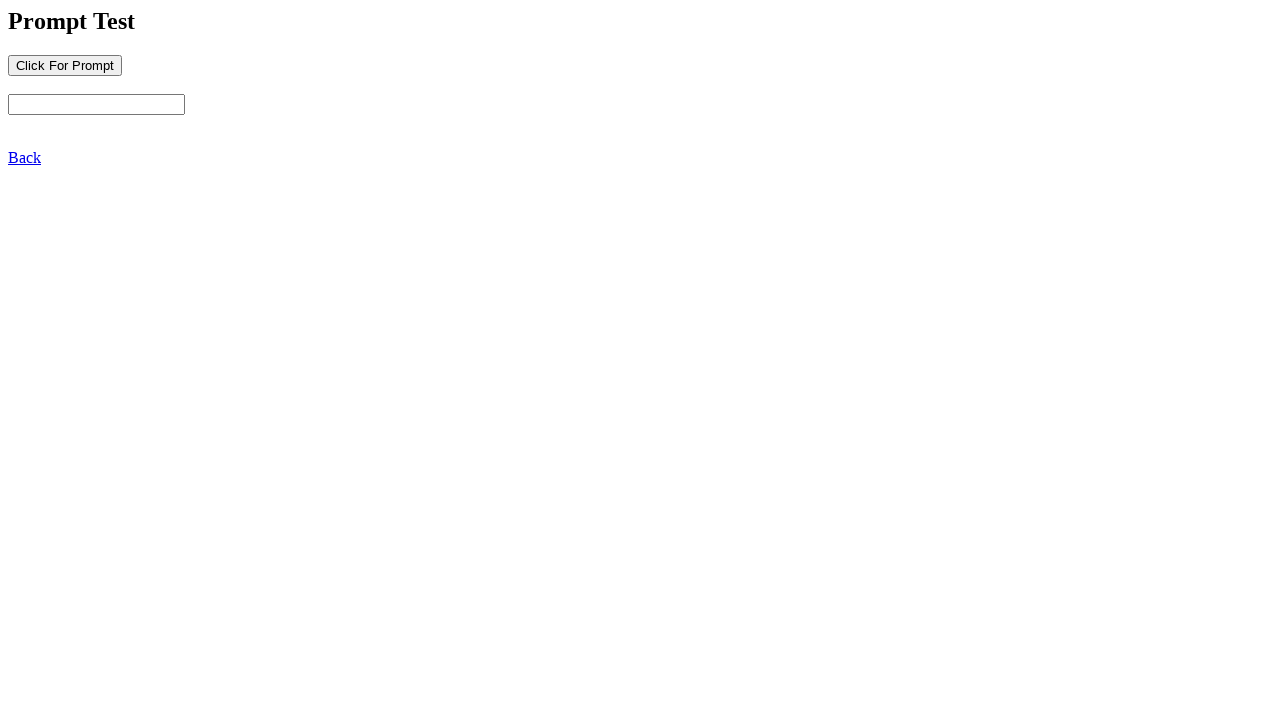

Set up dialog handler to accept prompt with text 'send some words to alert!'
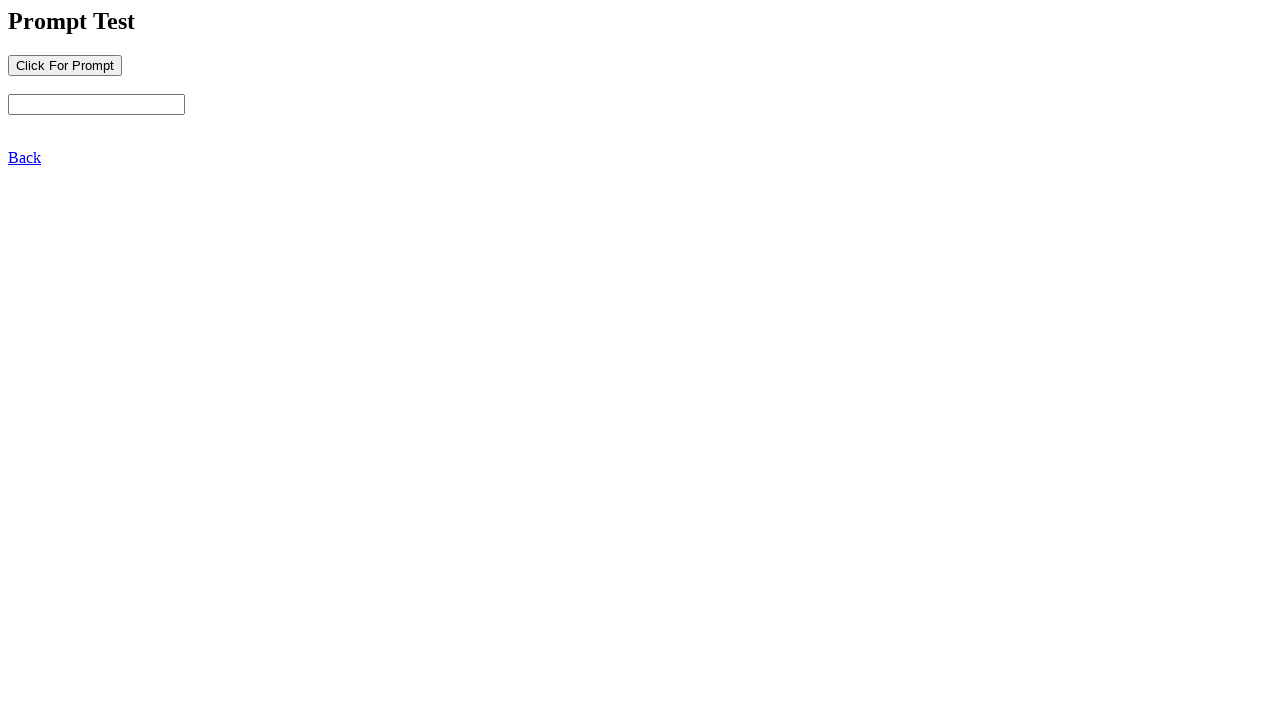

Clicked button to trigger prompt alert at (65, 65) on input[name='b1']
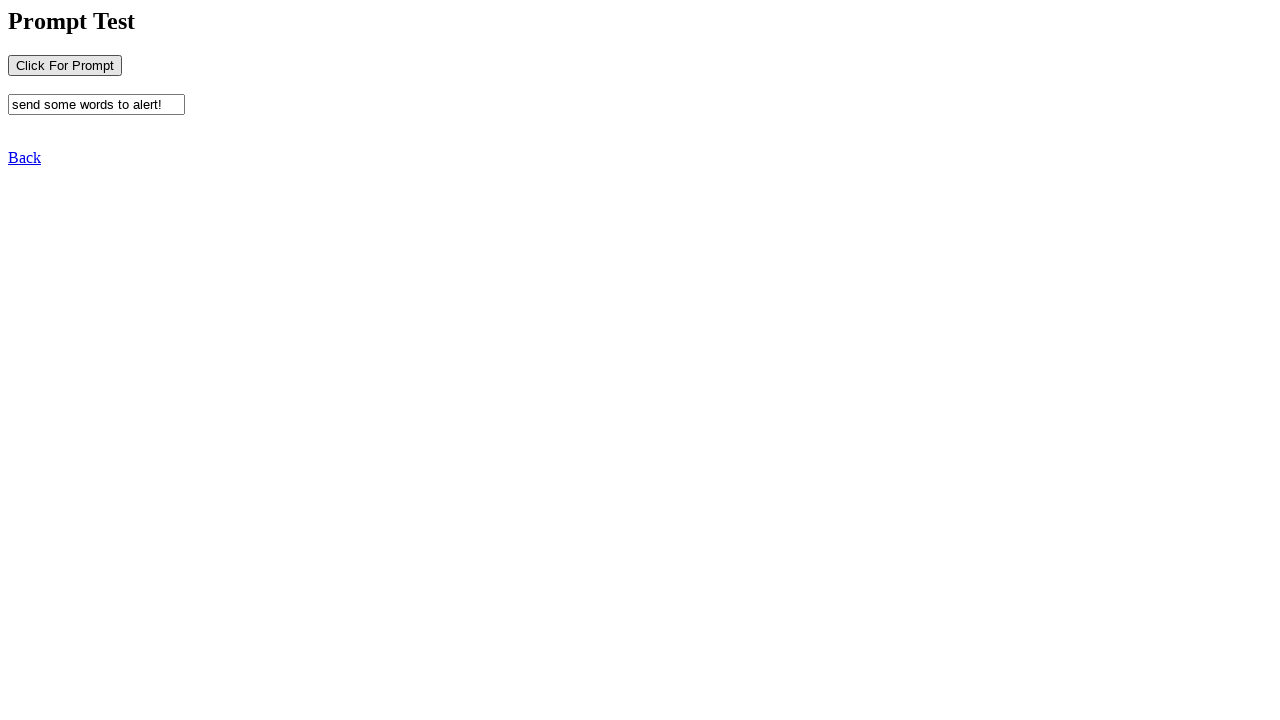

Waited 1 second for result to appear in text field
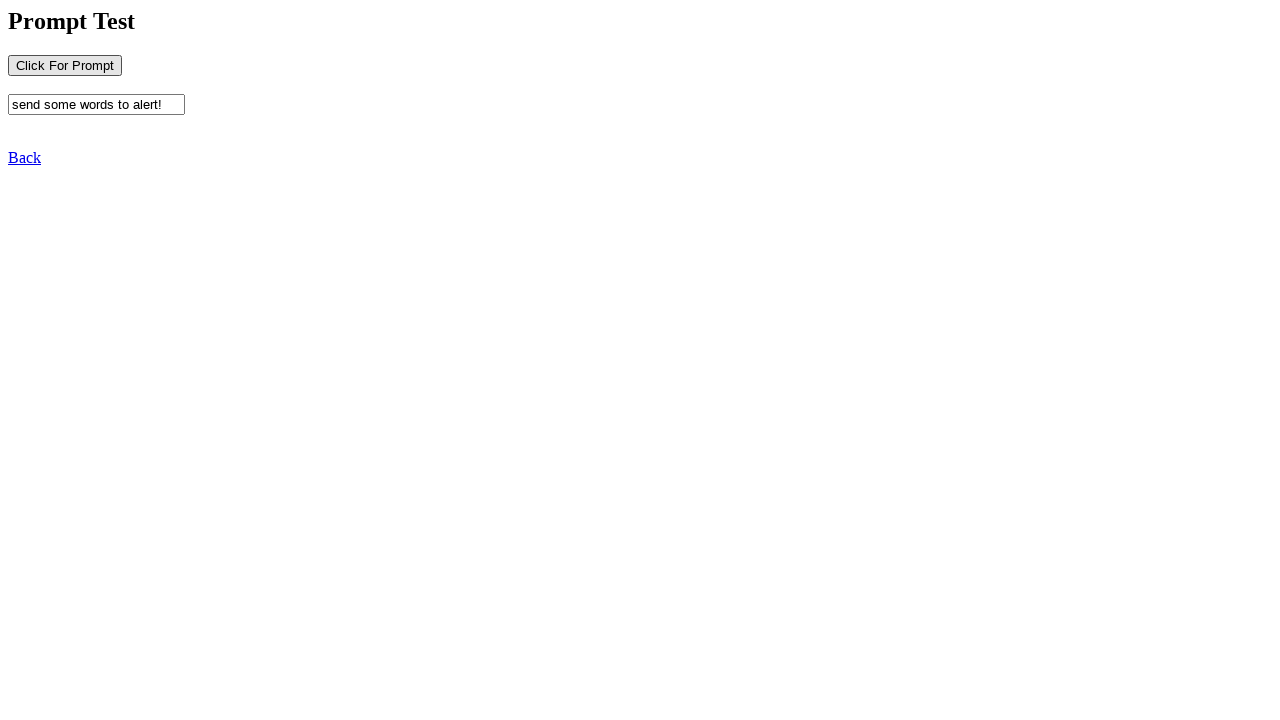

Verified input field with name 't1' is present
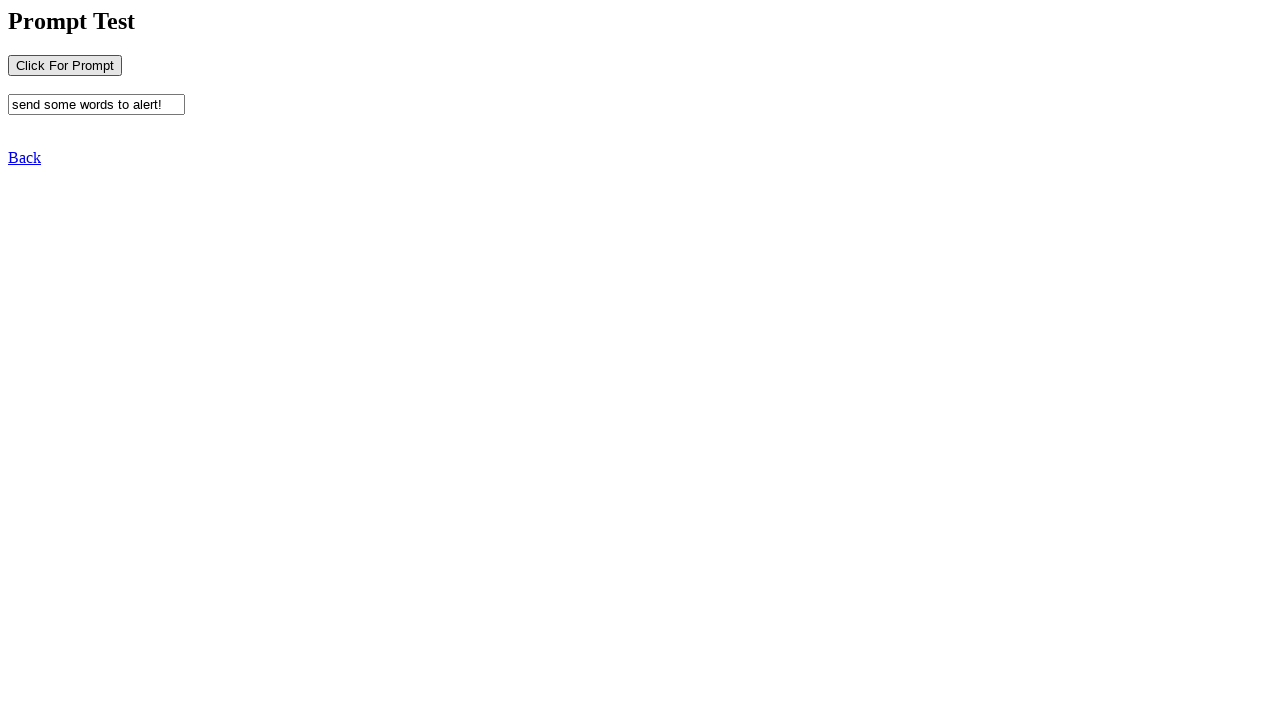

Retrieved input field value: 'send some words to alert!'
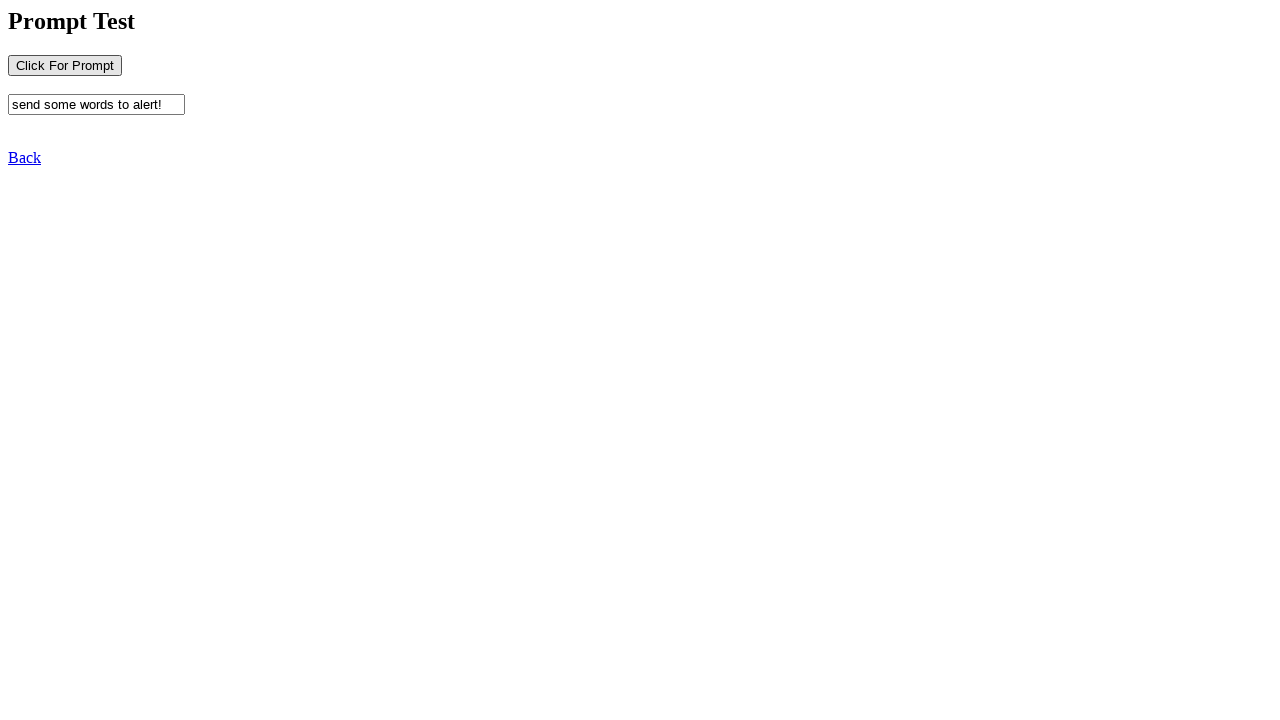

Verified input field contains the expected text from the prompt
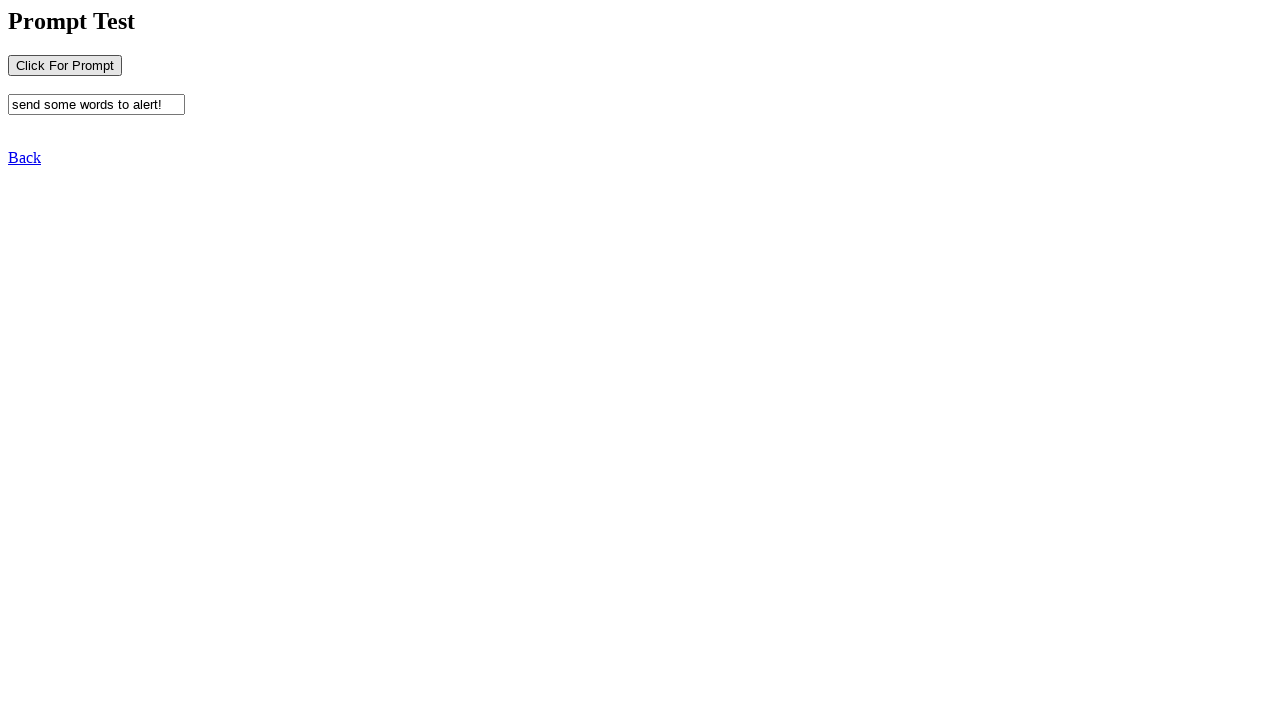

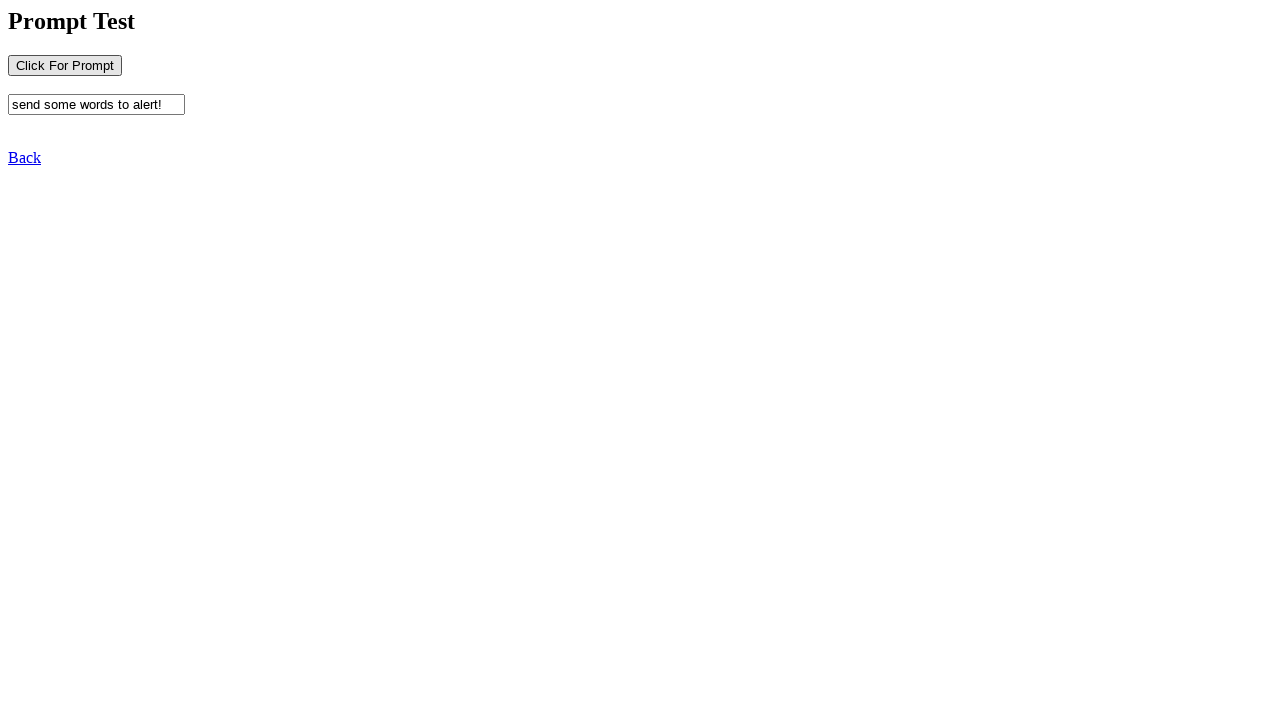